Tests dropdown functionality by selecting an option from a dropdown menu

Starting URL: https://the-internet.herokuapp.com/

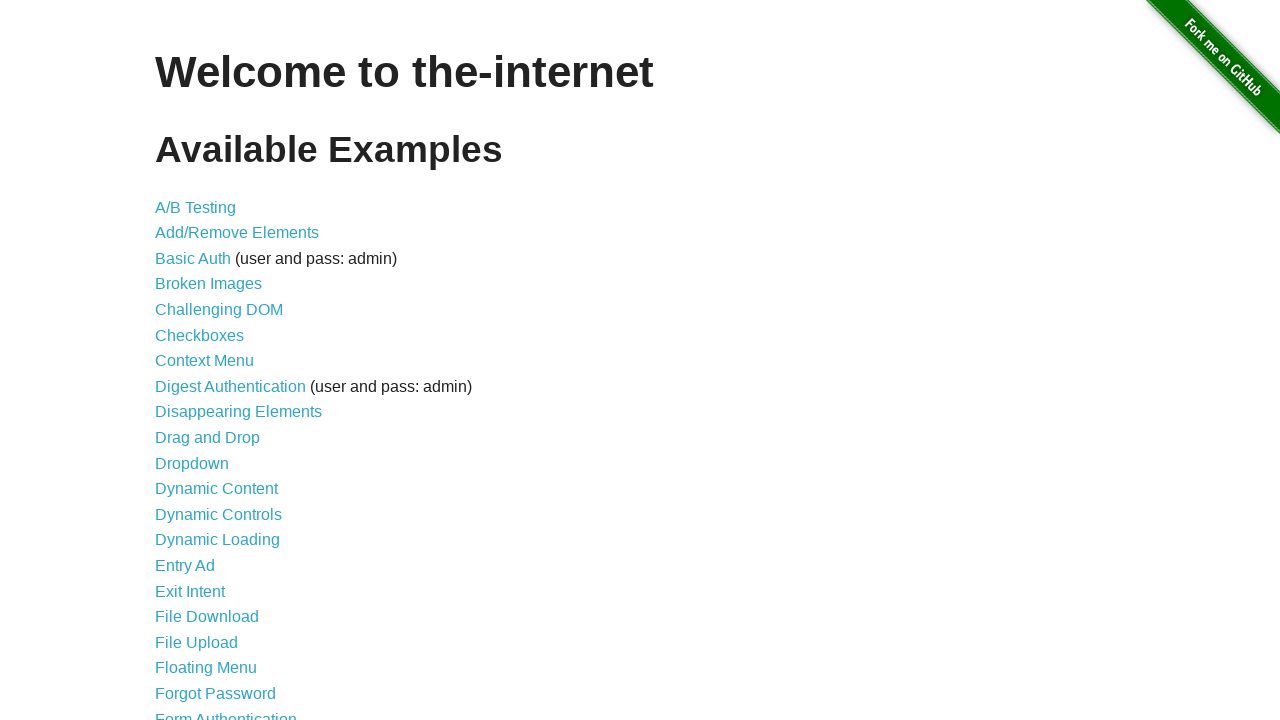

Clicked on Dropdown link to navigate to dropdown page at (192, 463) on text="Dropdown"
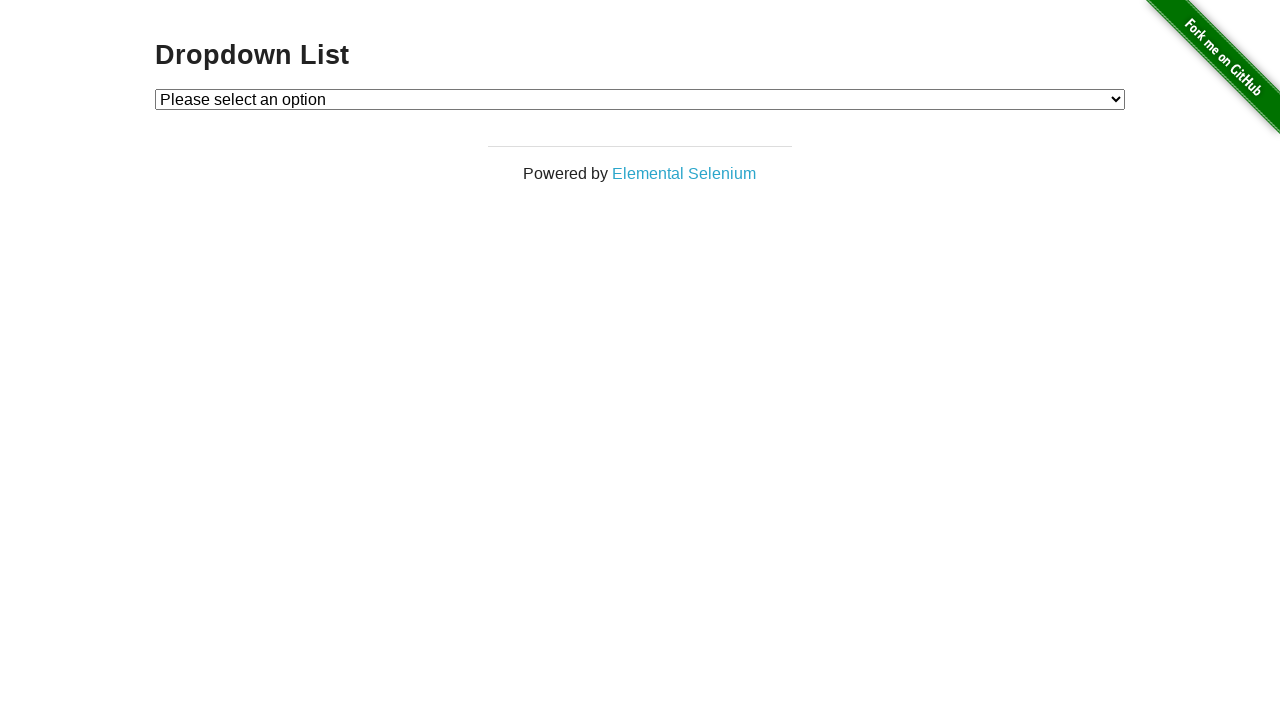

Selected 'Option 1' from the dropdown menu on #dropdown
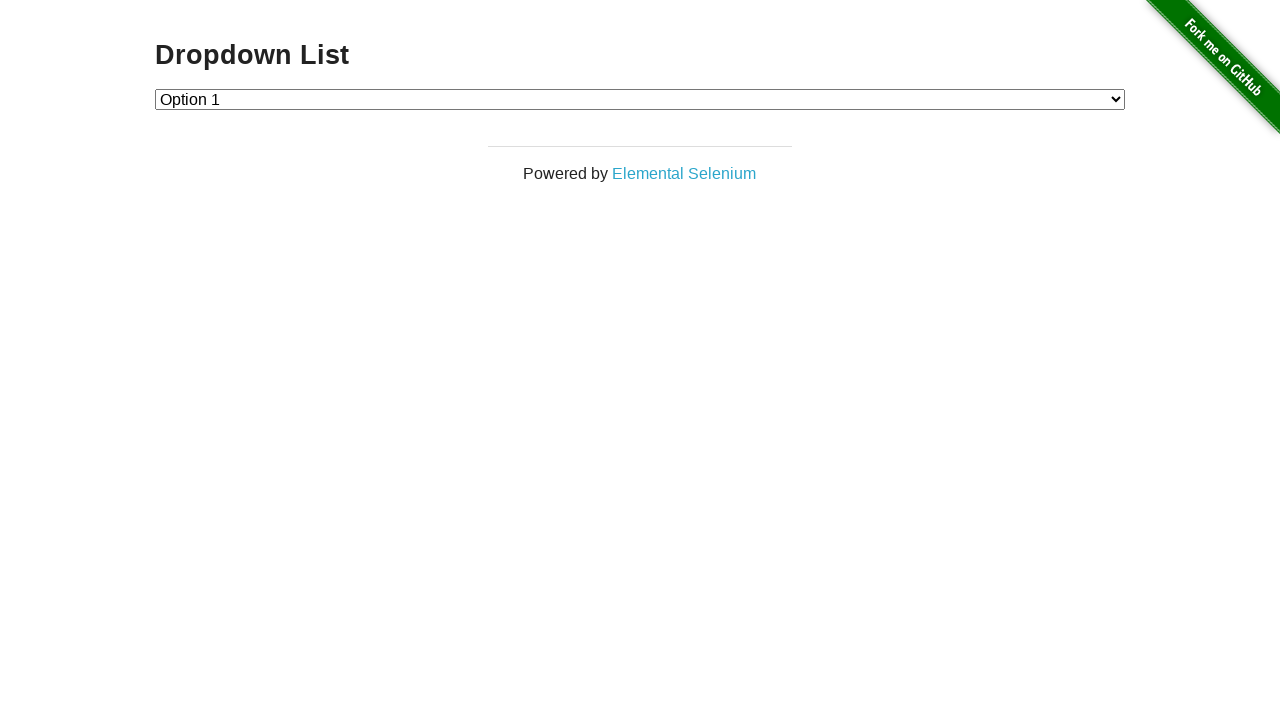

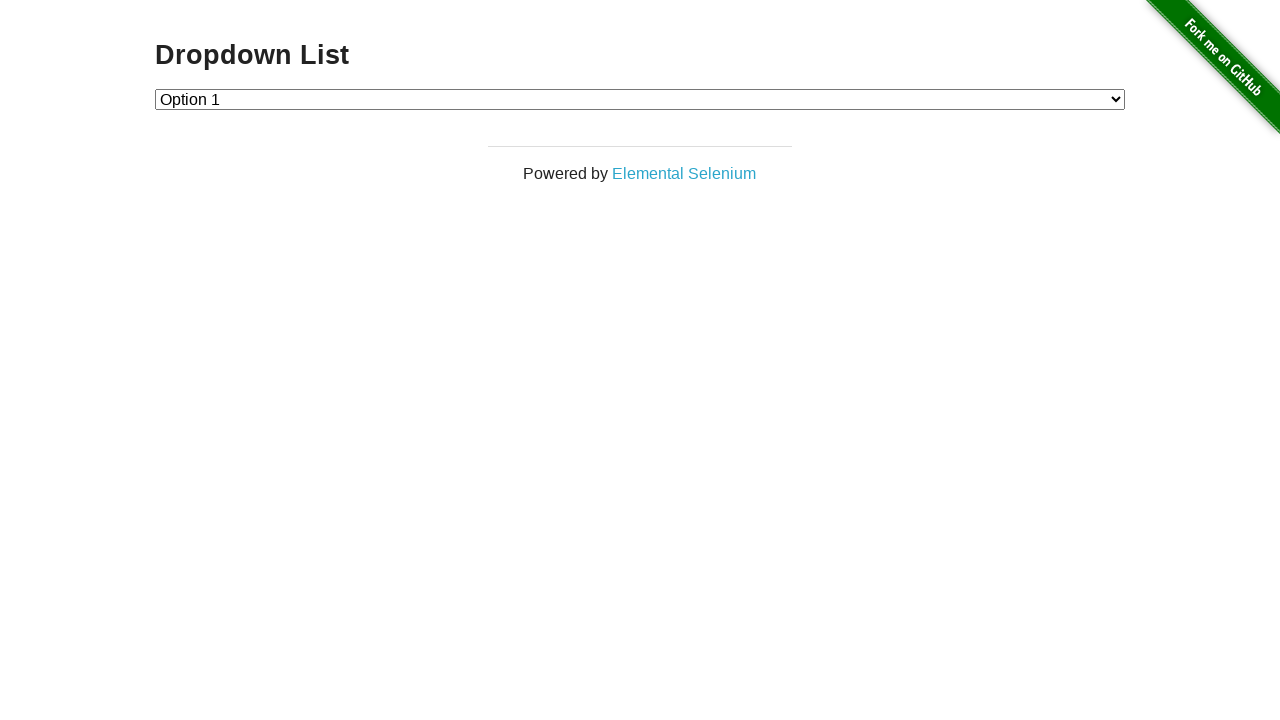